Simple test that navigates to the Rahul Shetty Academy homepage to verify it loads successfully

Starting URL: https://www.rahulshettyacademy.com

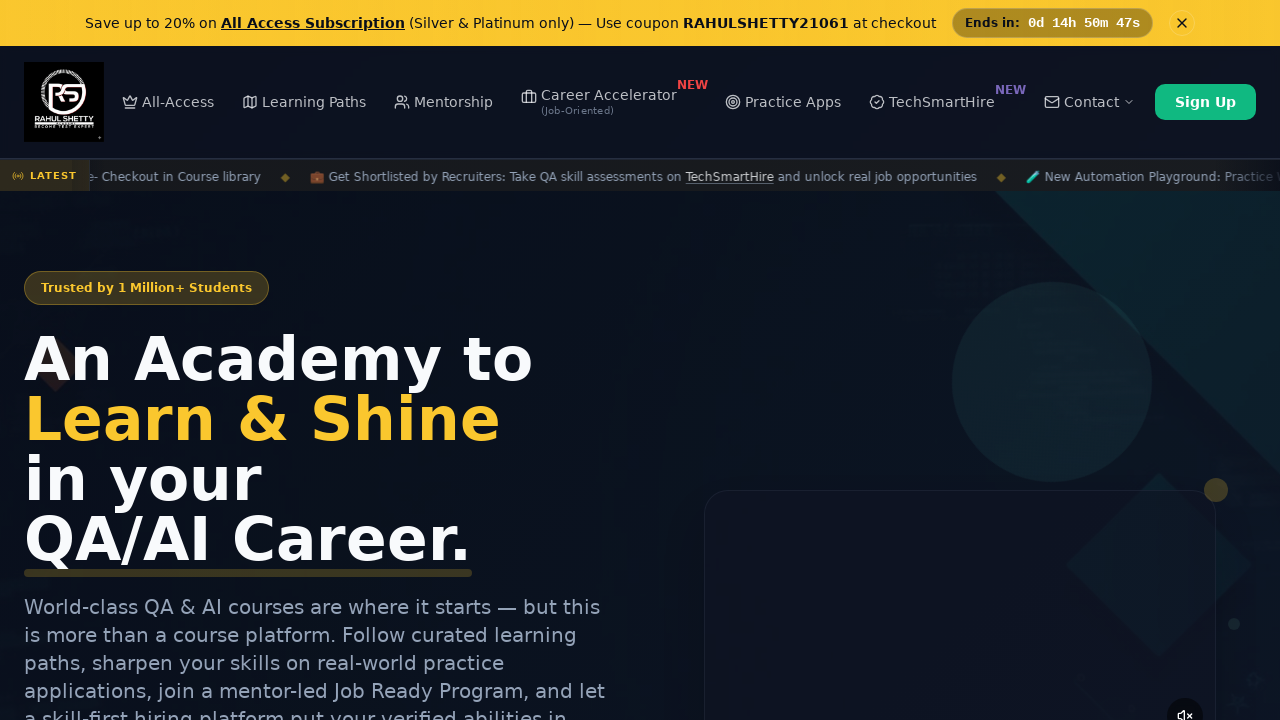

Rahul Shetty Academy homepage loaded successfully (domcontentloaded state reached)
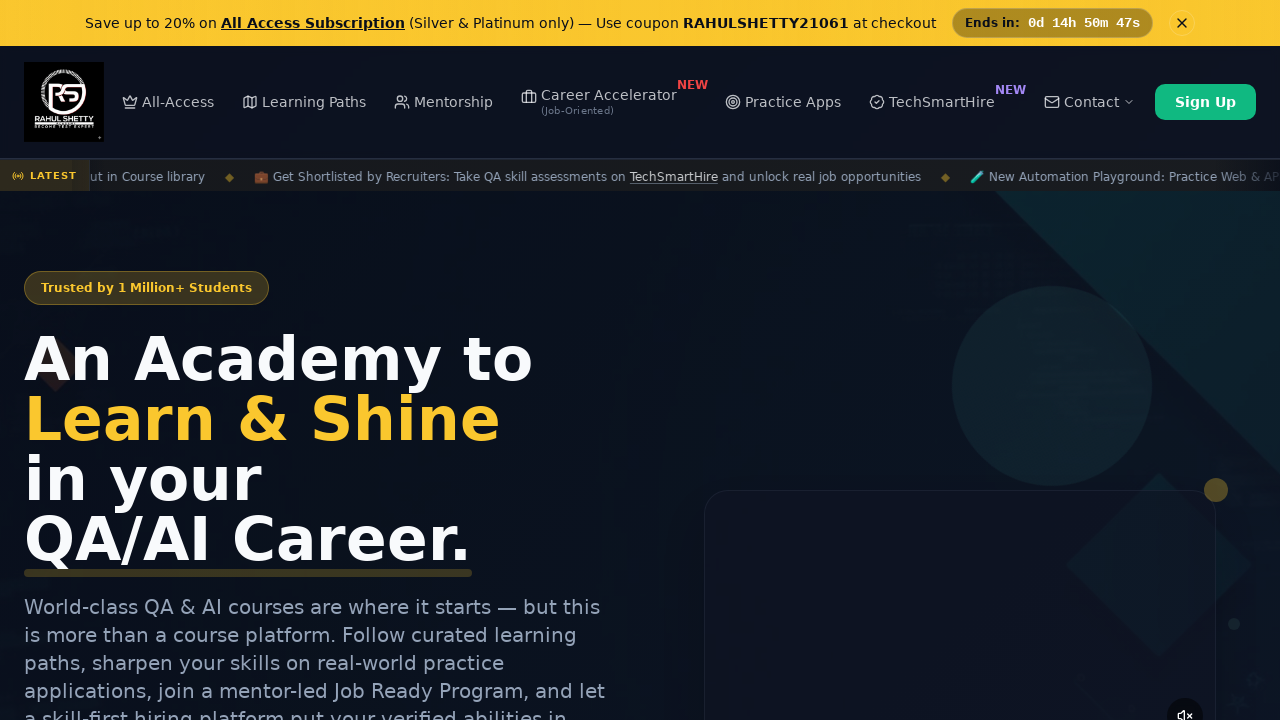

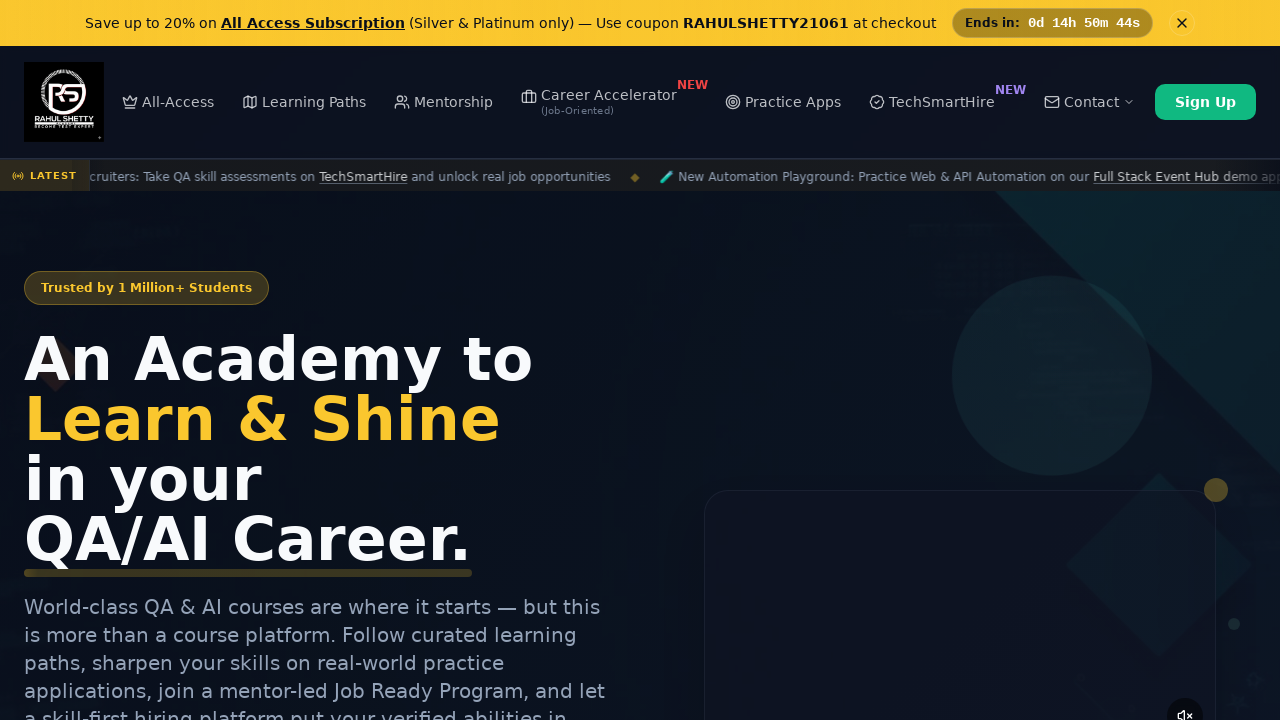